Tests checkbox and radio button interactions on an automation practice page, selecting specific options and verifying element visibility after clicking a hide button

Starting URL: https://rahulshettyacademy.com/AutomationPractice/

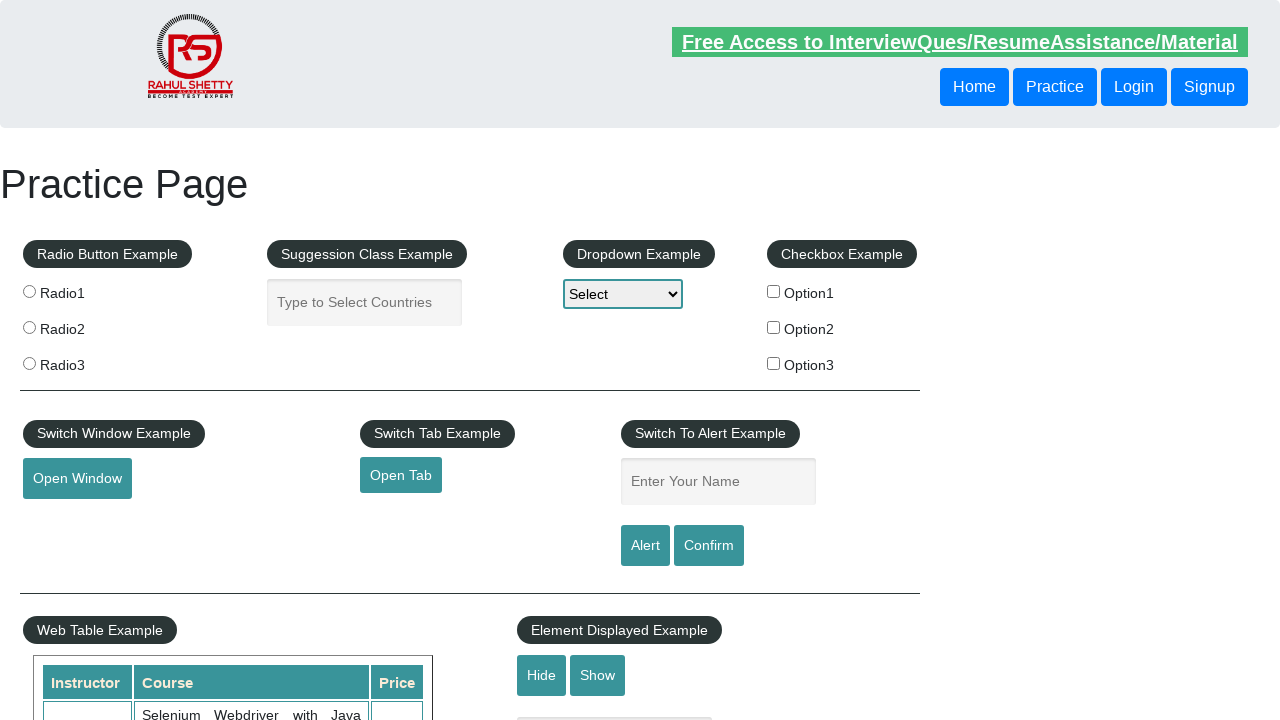

Clicked checkbox with value 'option2' at (774, 327) on input[type='checkbox'][value='option2']
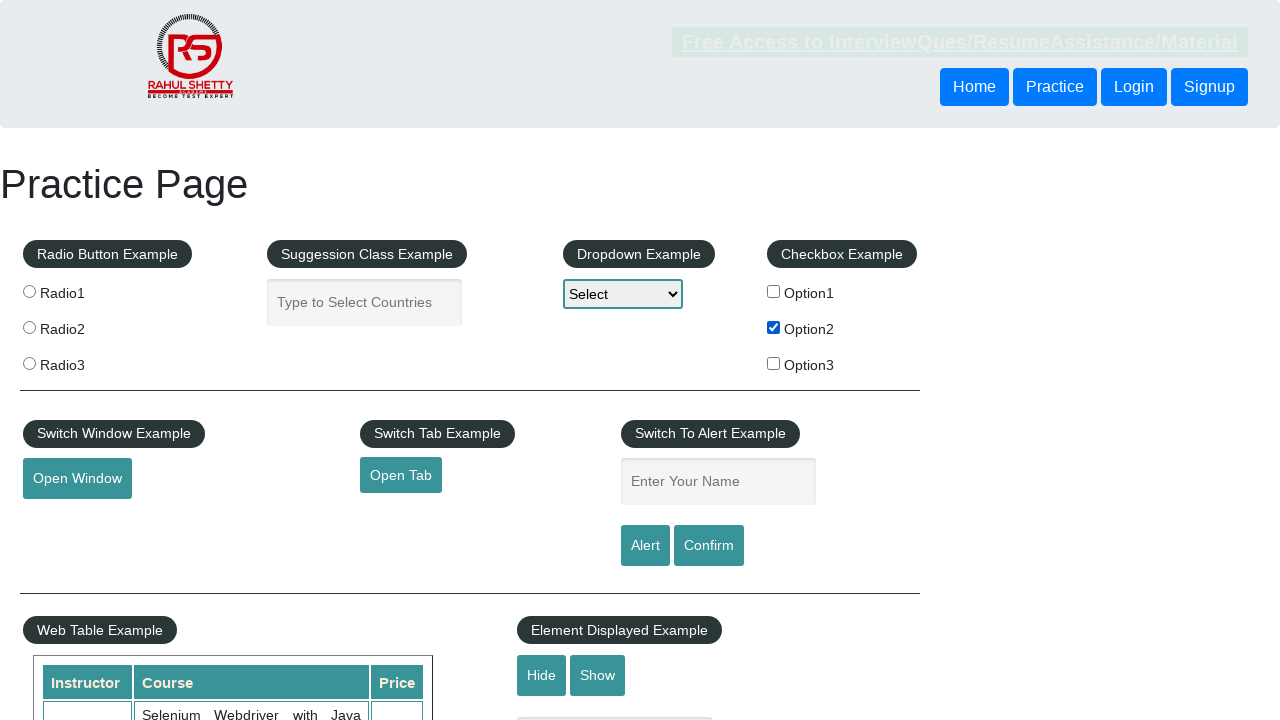

Verified checkbox with value 'option2' is selected
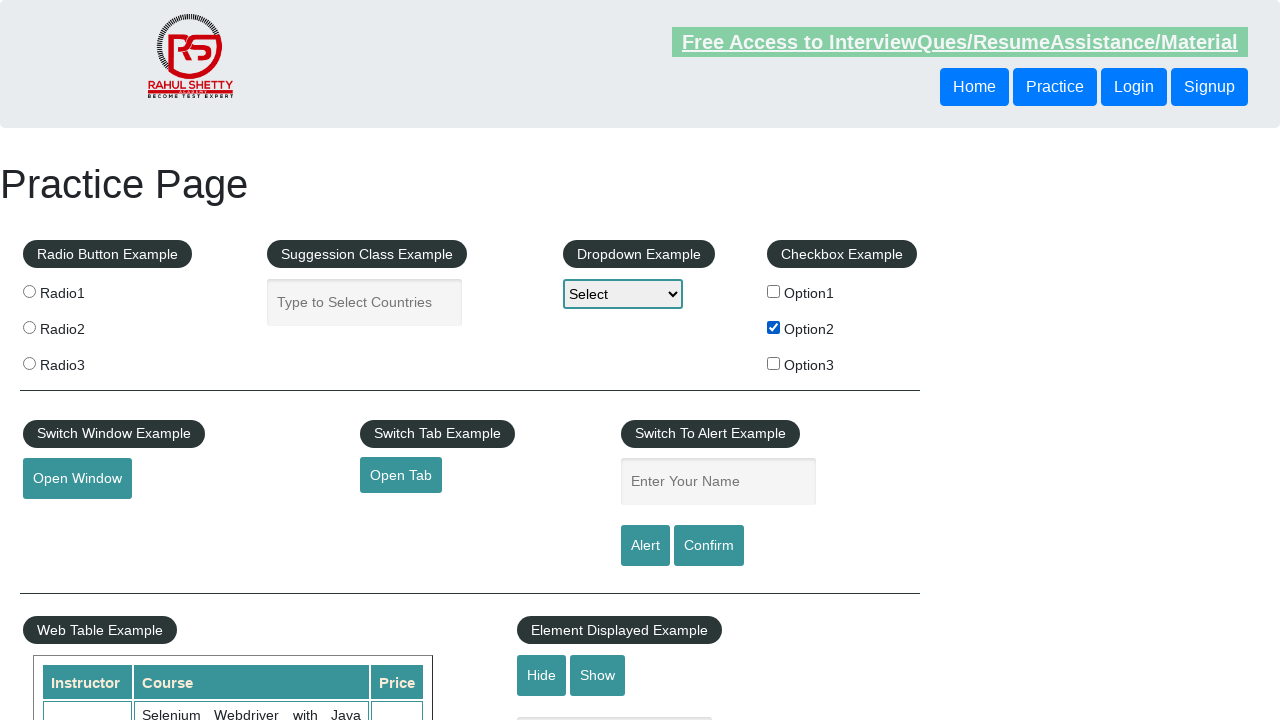

Clicked radio button with value 'radio2' at (29, 327) on input[type='radio'][value='radio2']
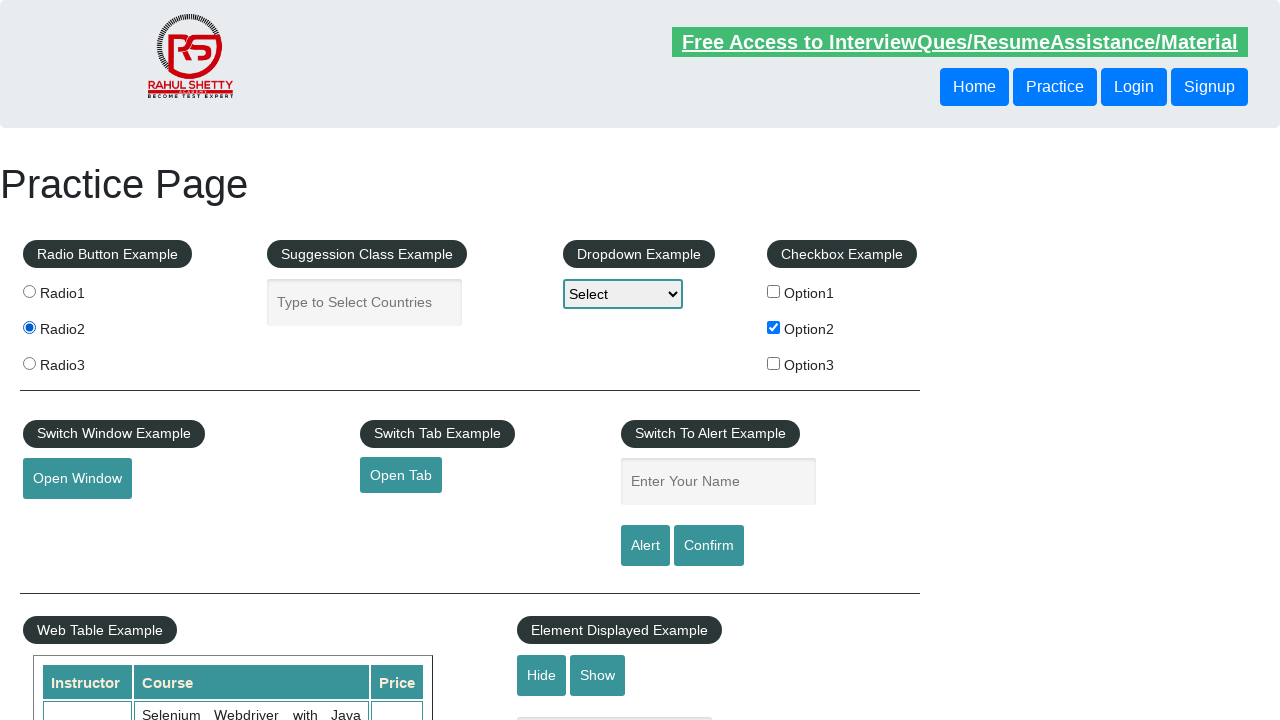

Verified text box with id 'displayed-text' is visible
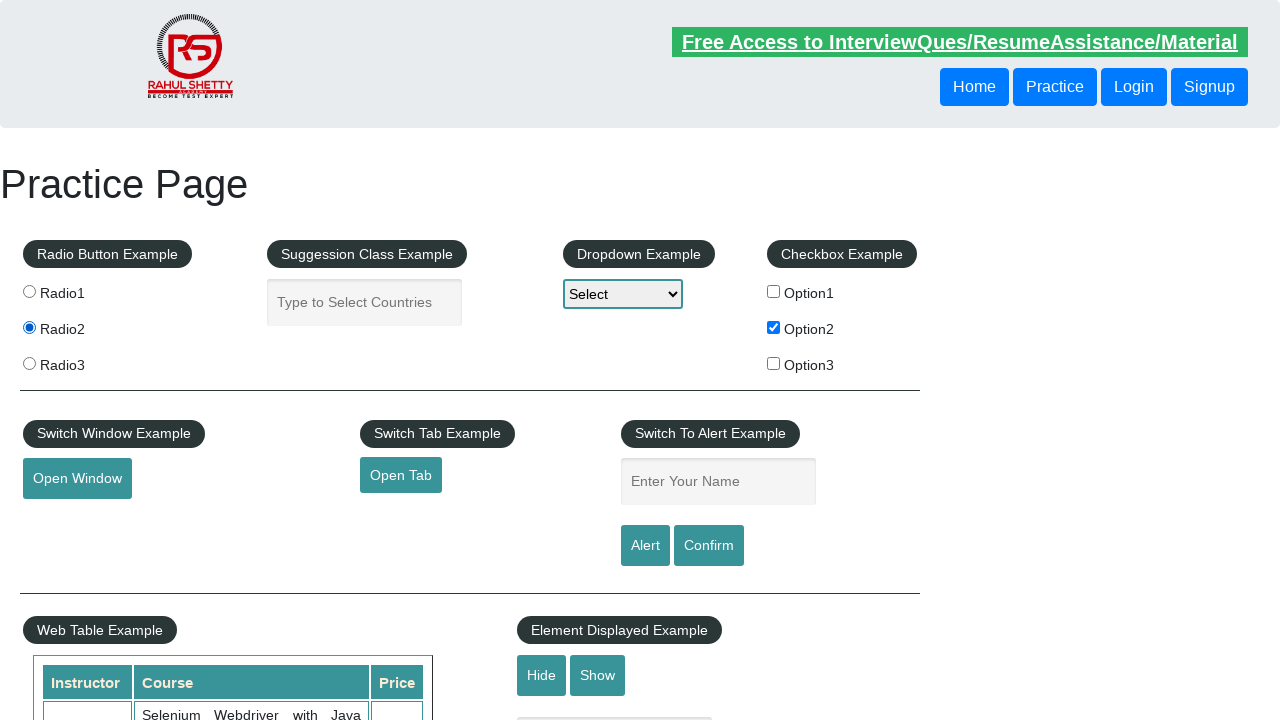

Clicked hide button to hide text box at (542, 675) on #hide-textbox
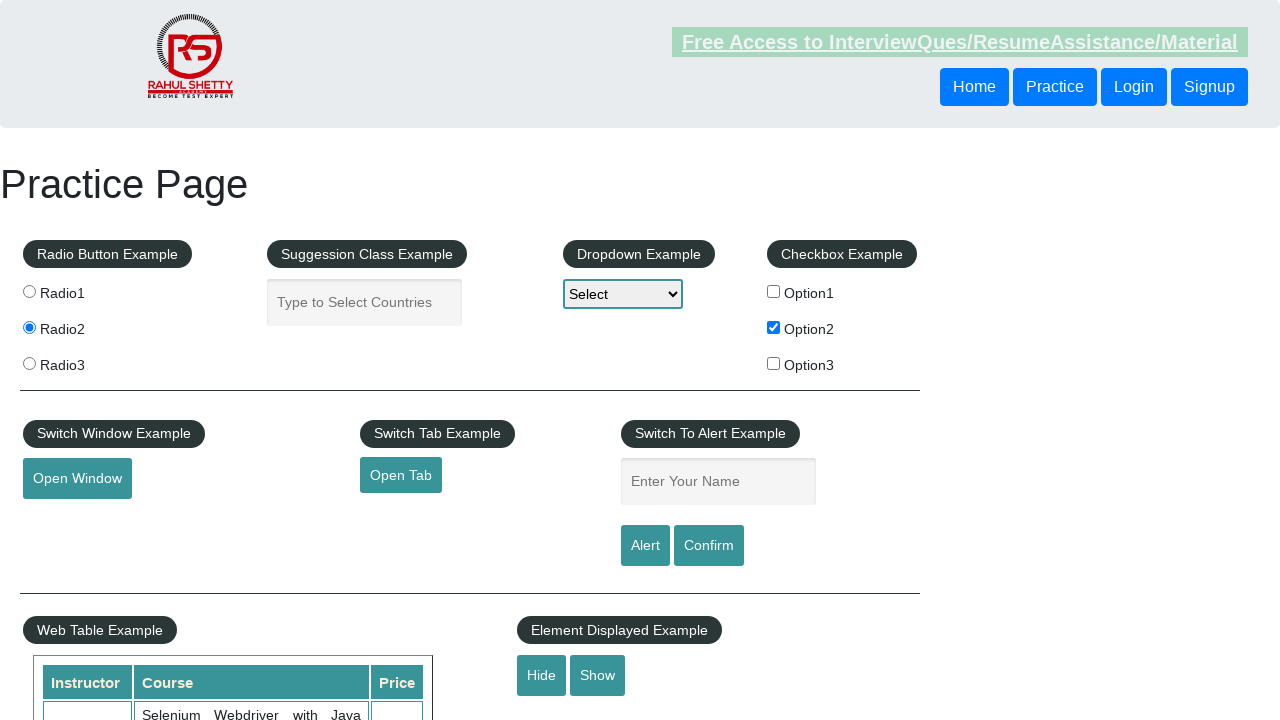

Waited 500ms for visibility change to take effect
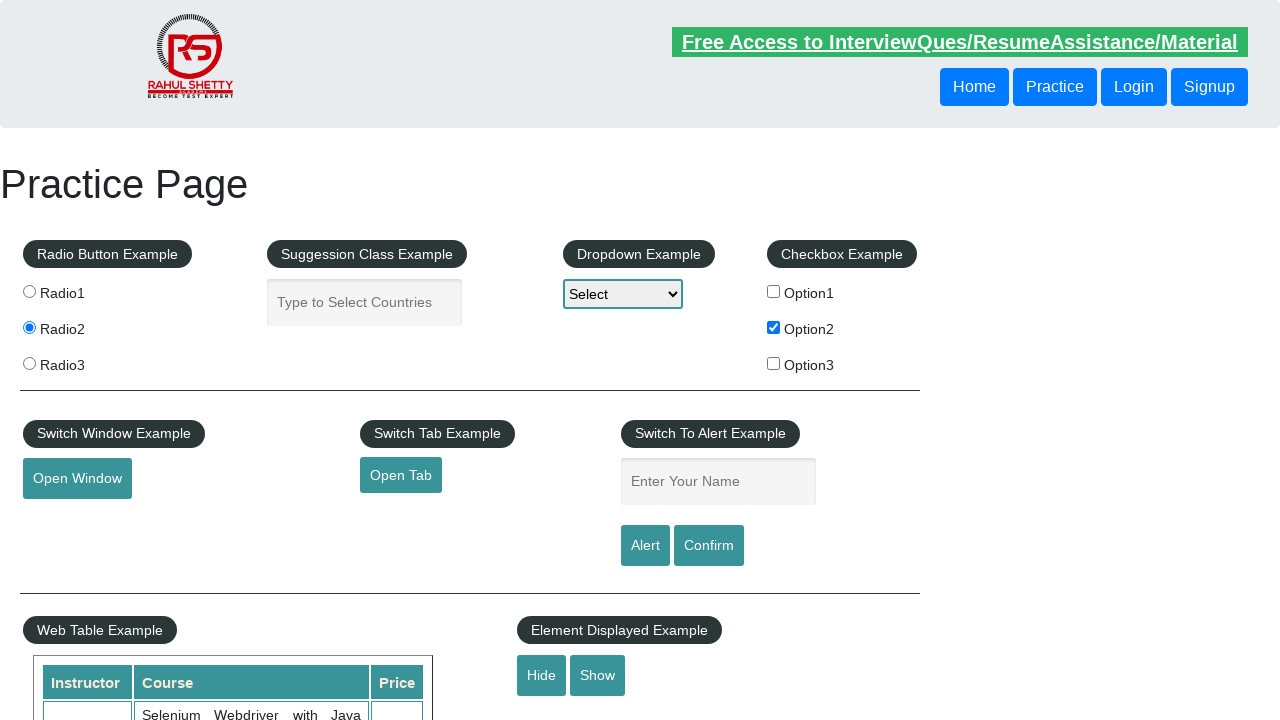

Verified text box with id 'displayed-text' is now hidden
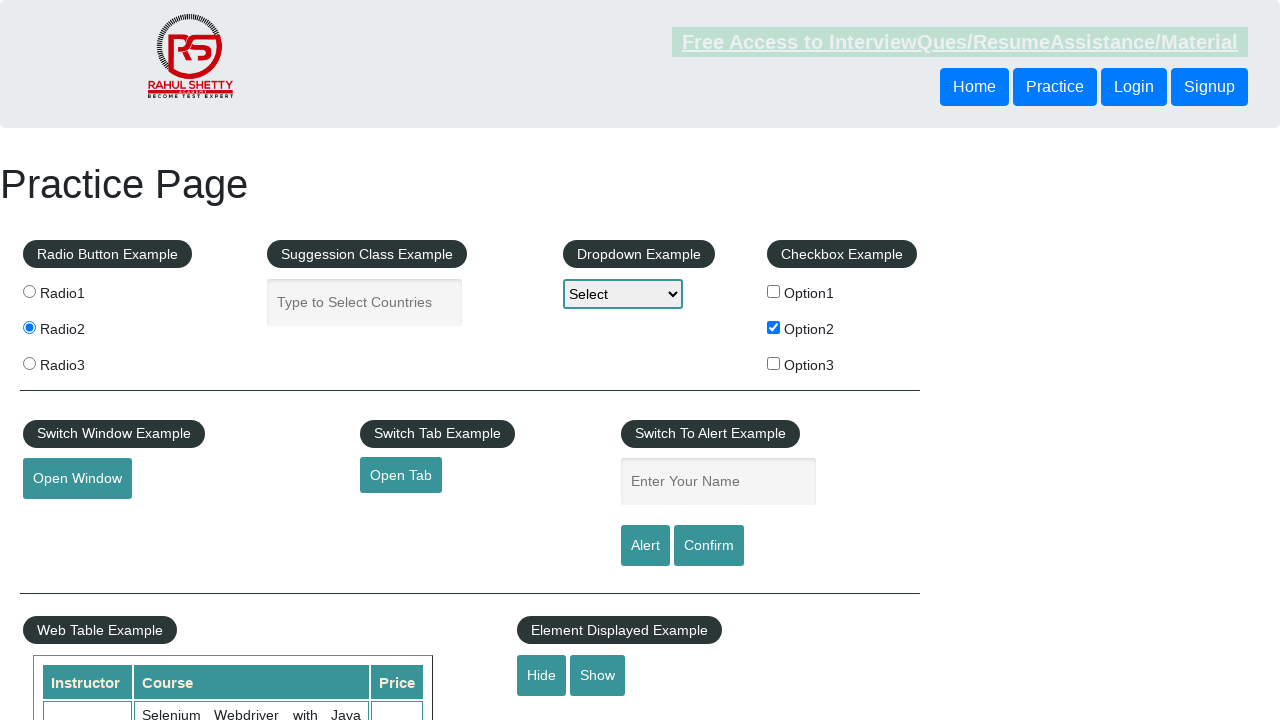

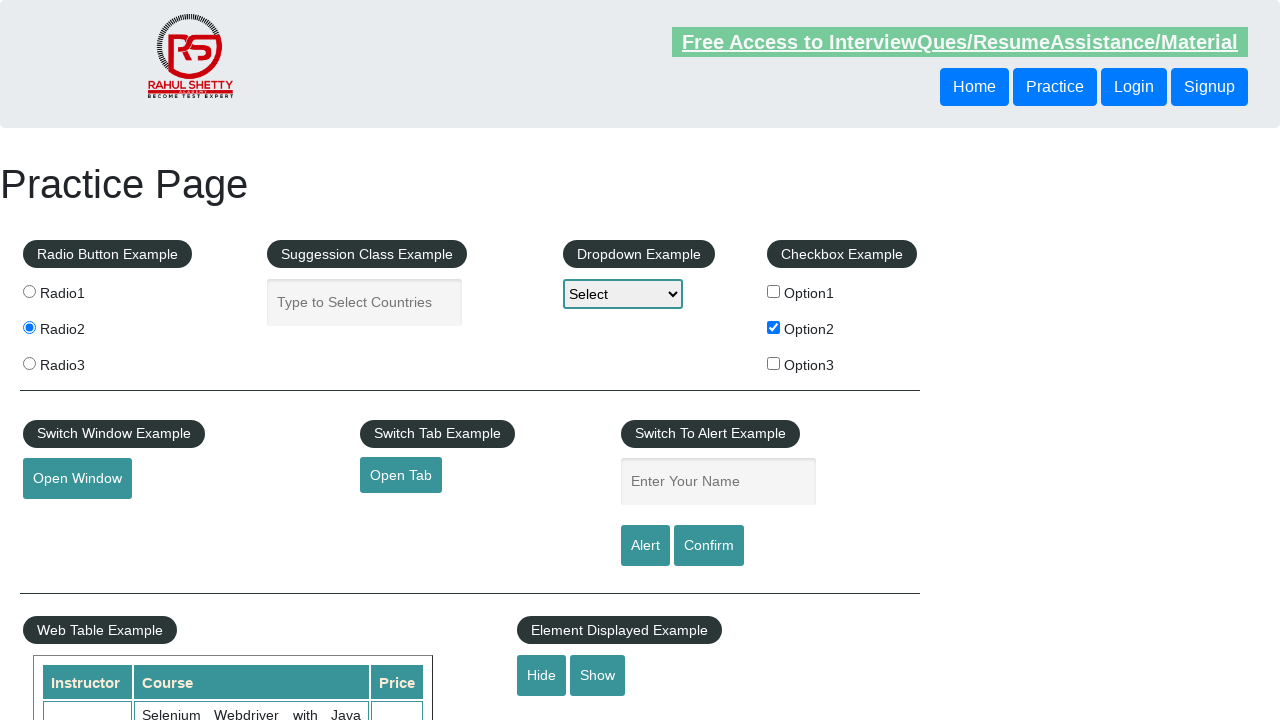